Navigates to a selenium exercise page, clicks on the selects page link, and interacts with a dropdown select element by selecting an option

Starting URL: https://qbek.github.io/selenium-exercises/en/

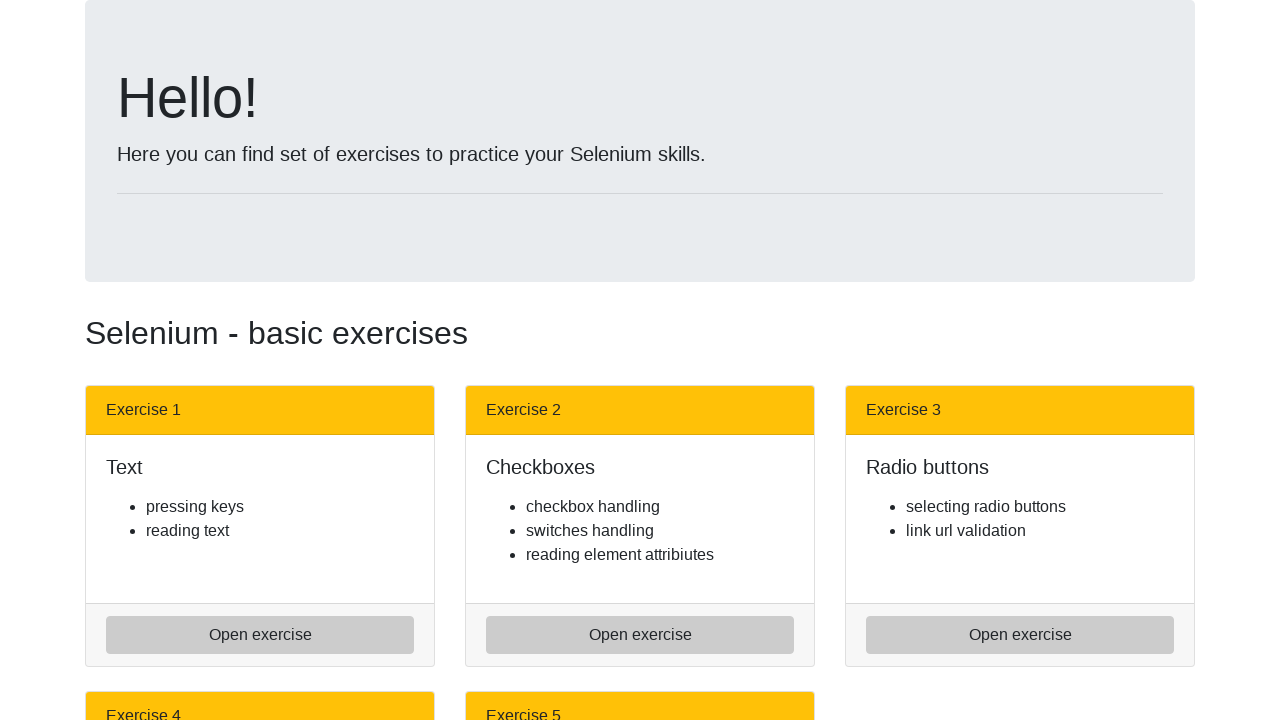

Navigated to selenium exercises homepage
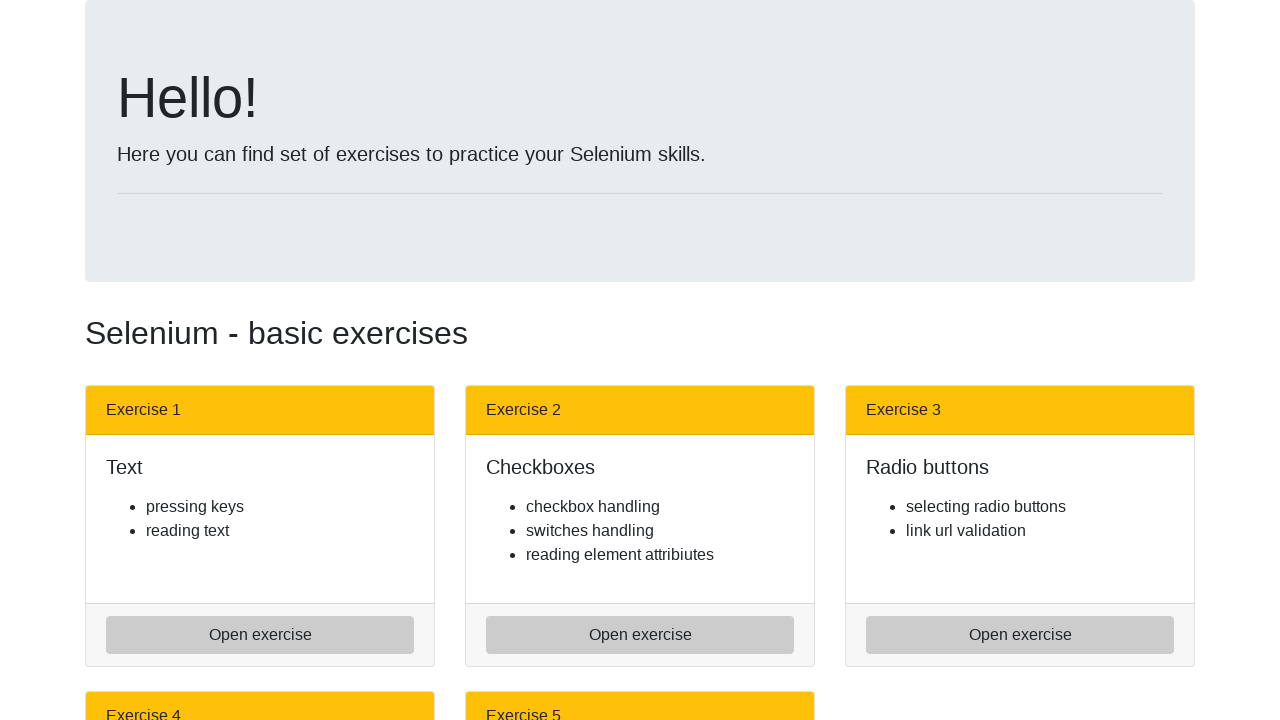

Clicked on the selects page link at (260, 664) on a[href='selects.html']
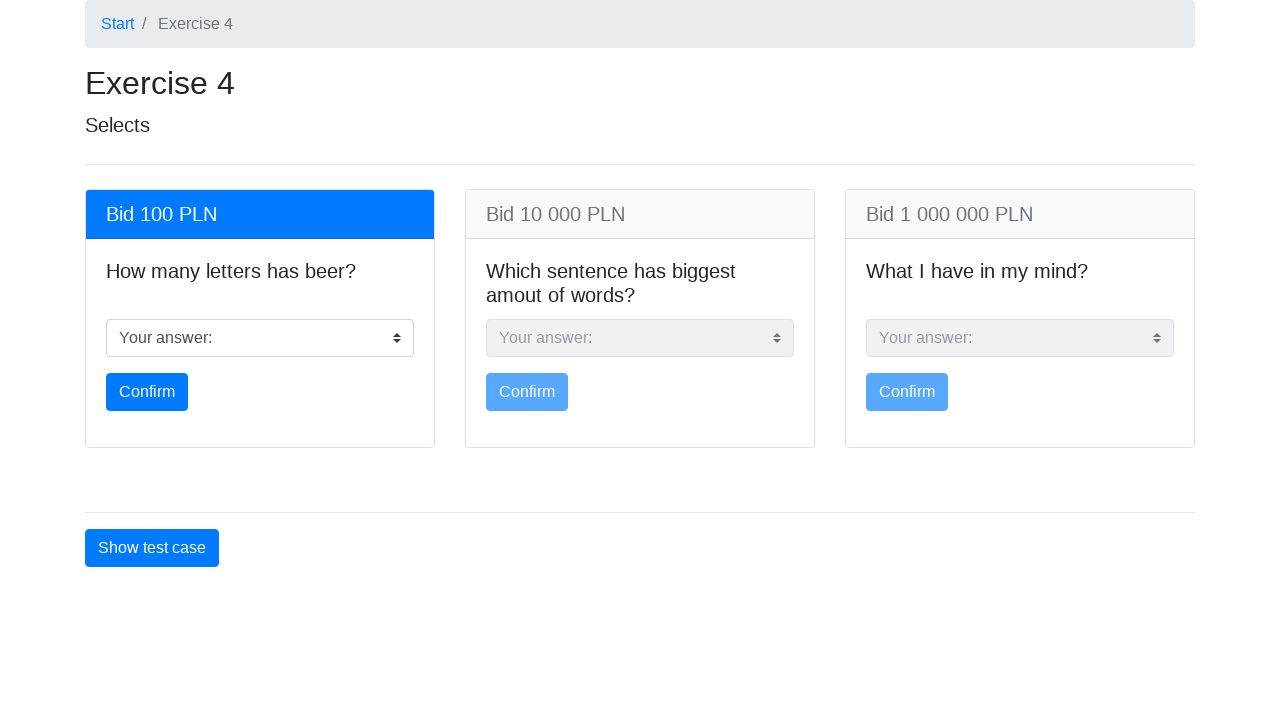

Selected option with value '6' from the dropdown on .custom-select.mb-3
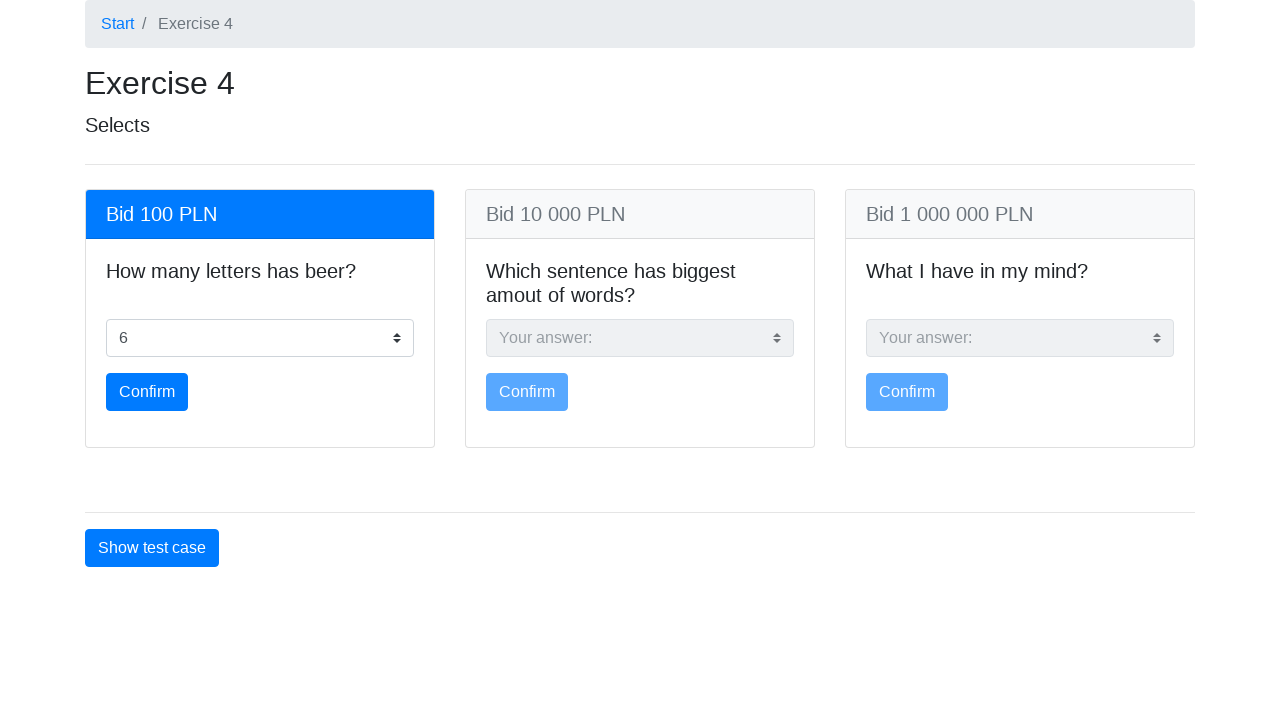

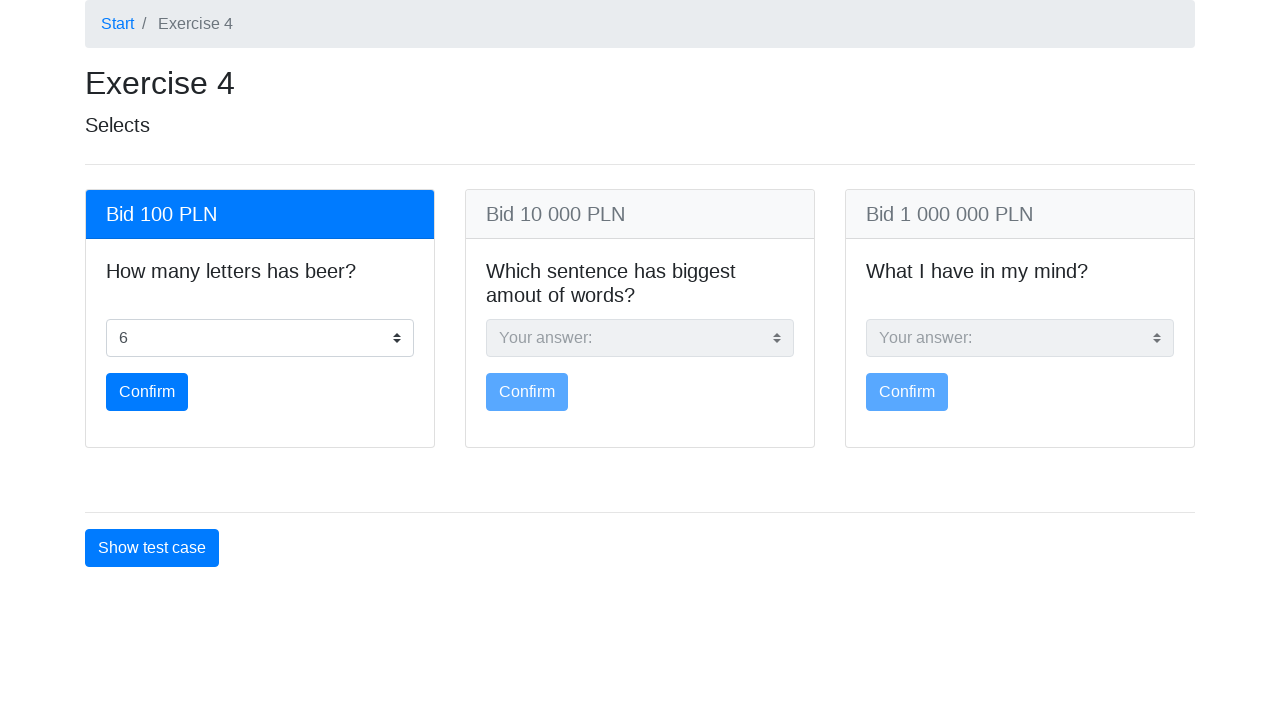